Tests checkbox interactions by locating two checkboxes, checking the first one if unchecked, checking the second if unchecked, then unchecking the second if checked

Starting URL: https://the-internet.herokuapp.com/checkboxes

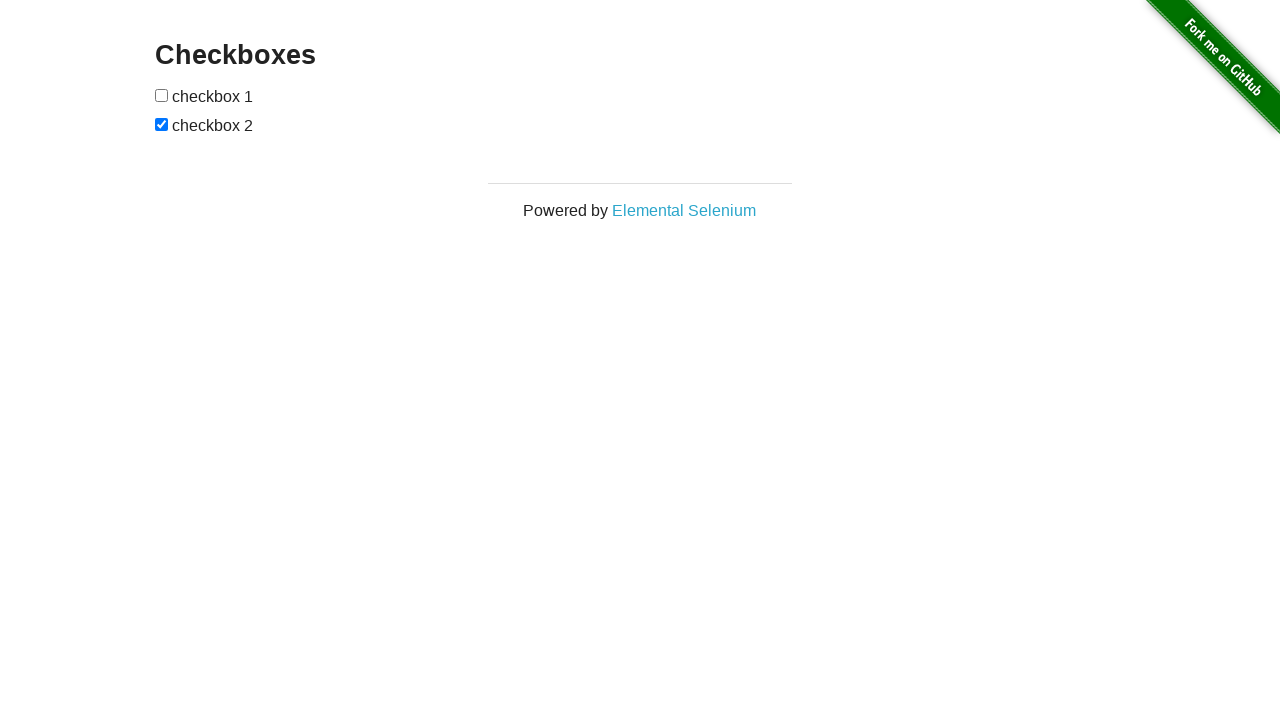

Located first checkbox element
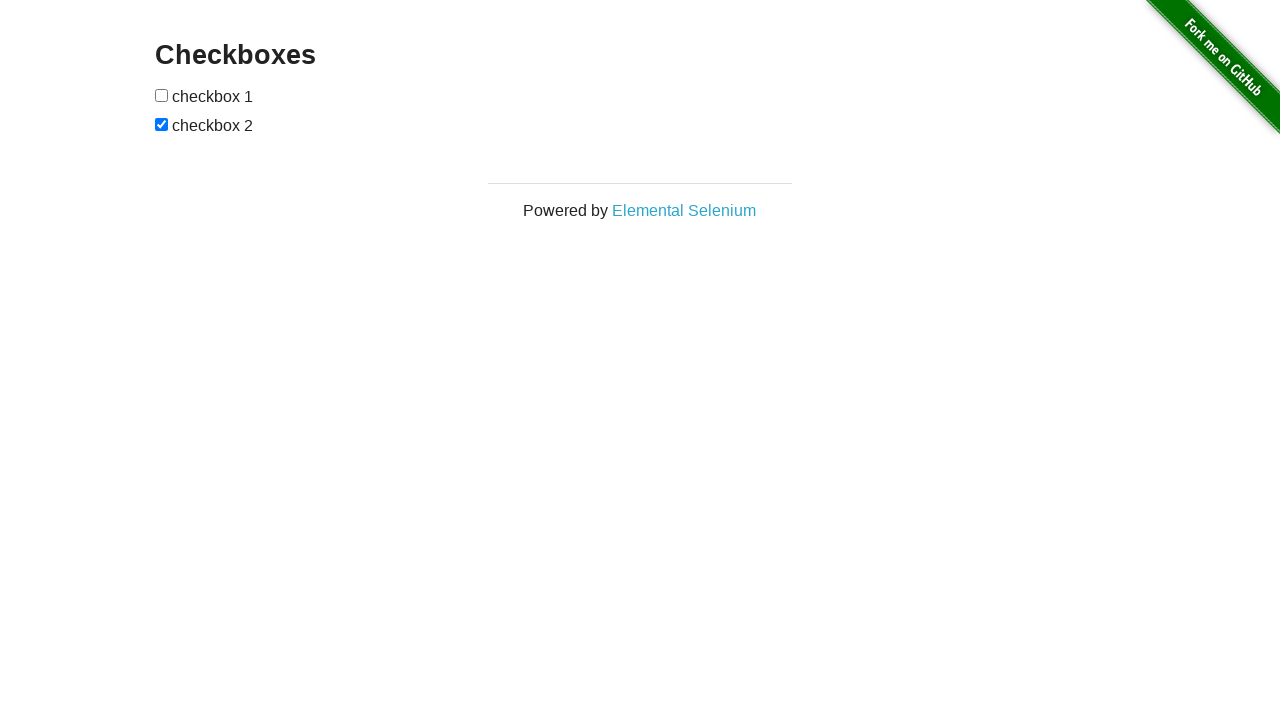

Located second checkbox element
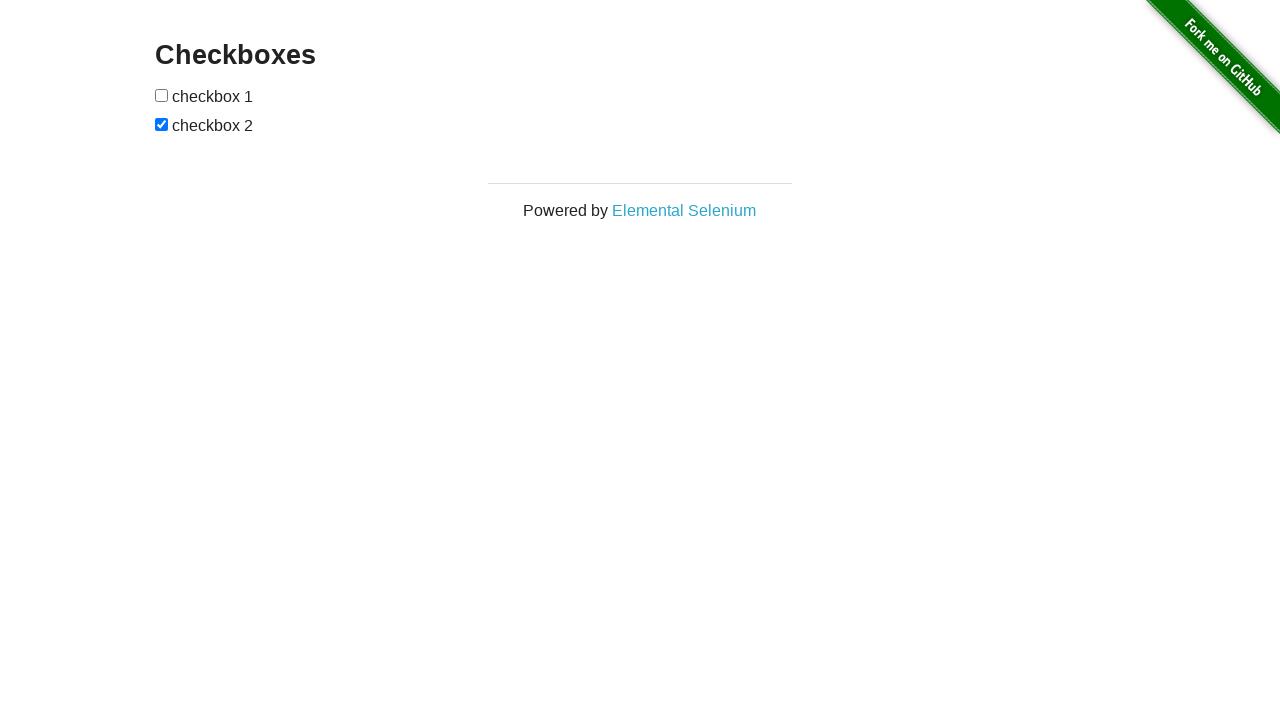

Checked first checkbox state
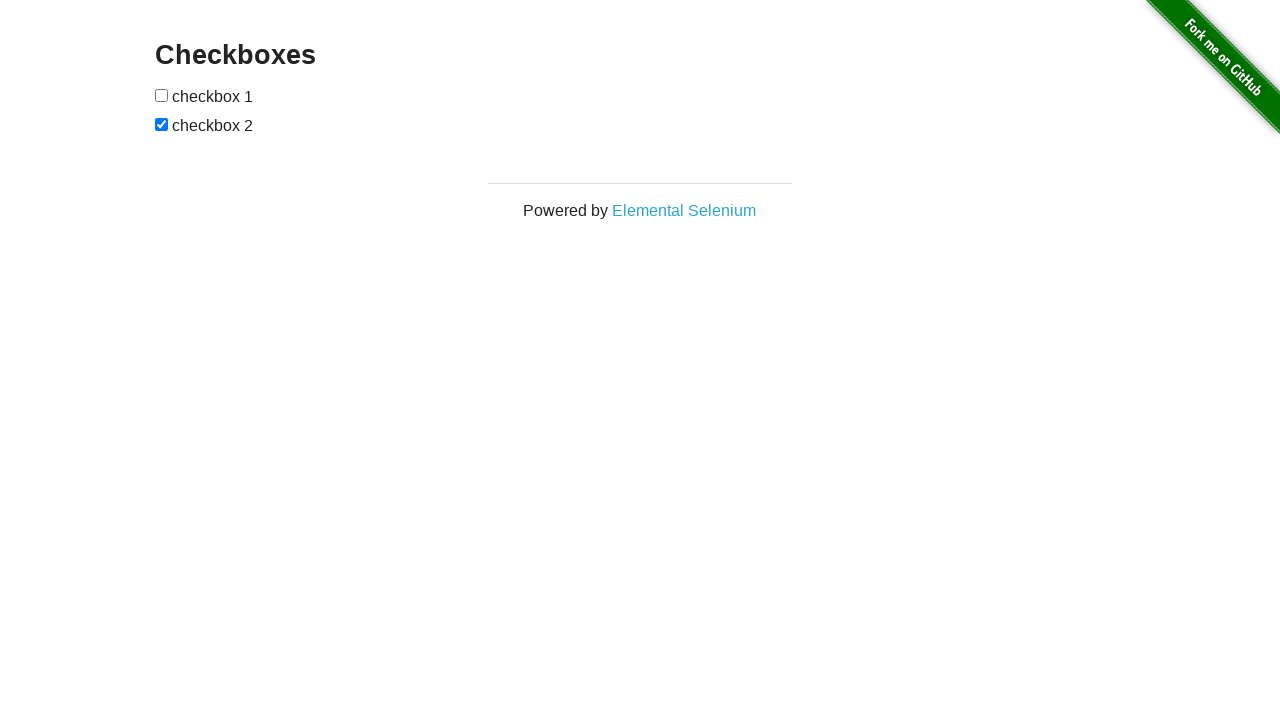

Clicked first checkbox to check it at (162, 95) on (//input[@type='checkbox'])[1]
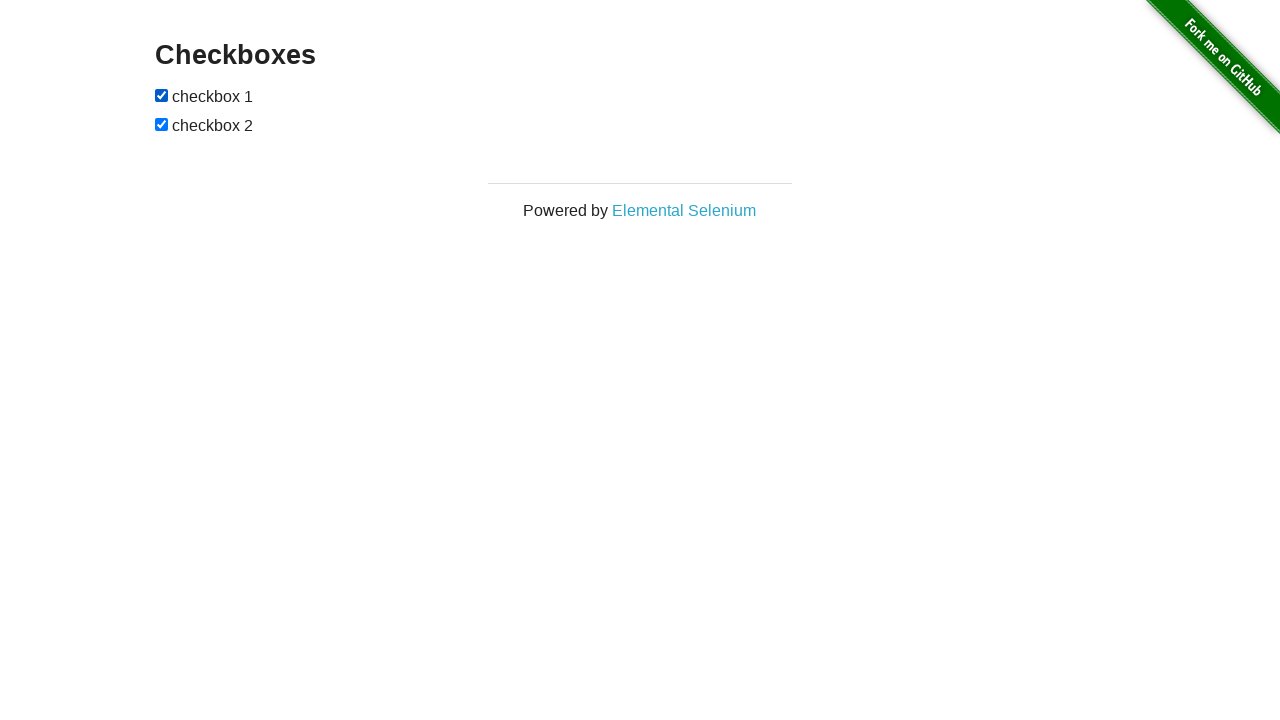

Second checkbox was already checked
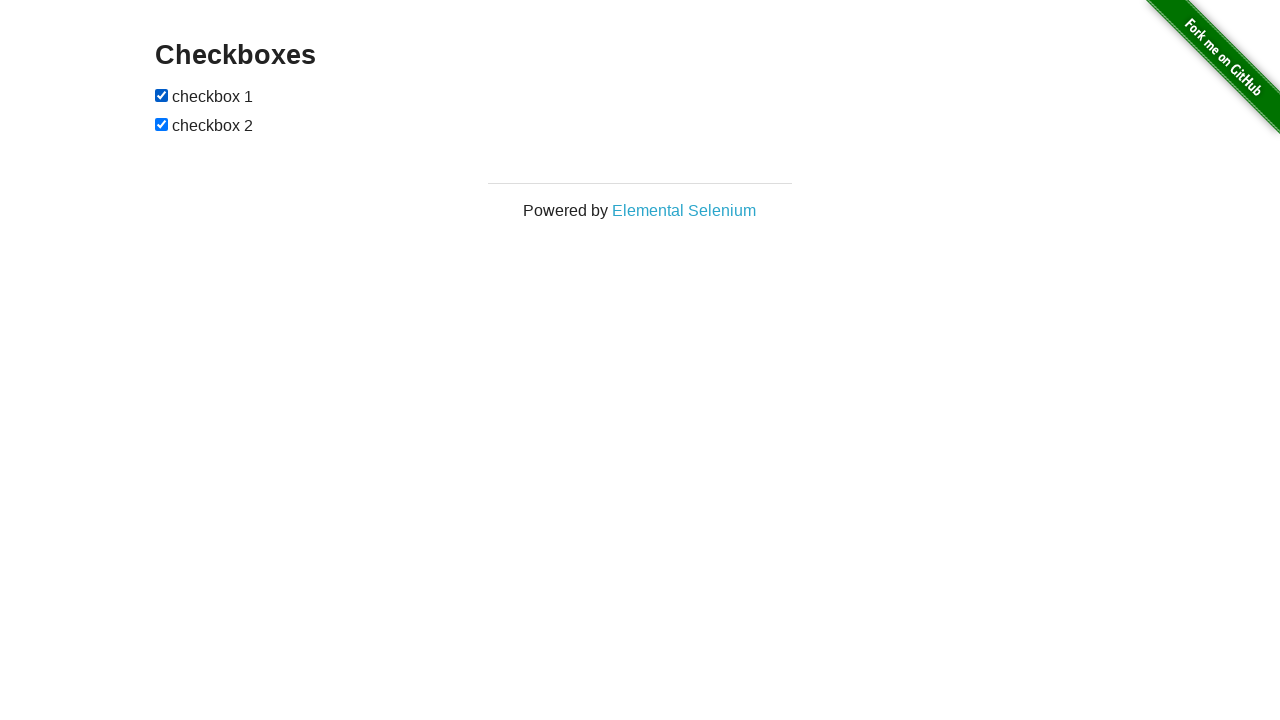

Verified second checkbox is checked
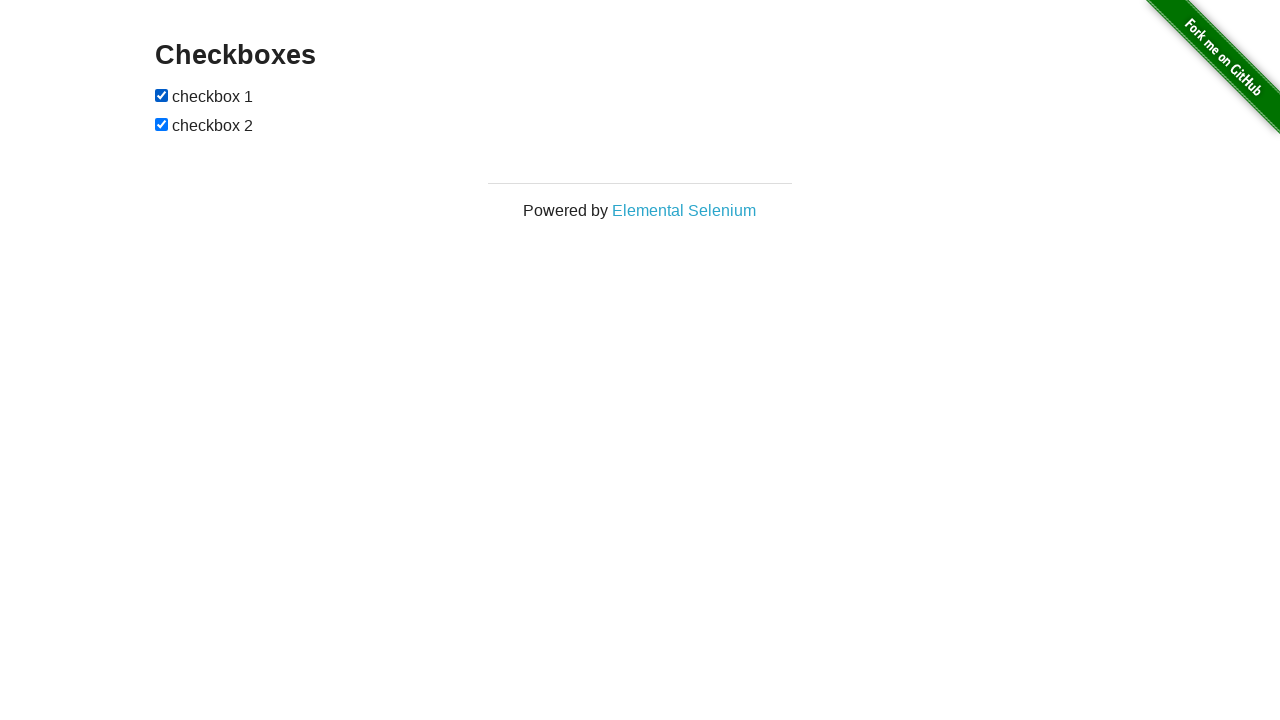

Clicked second checkbox to uncheck it at (162, 124) on (//input[@type='checkbox'])[2]
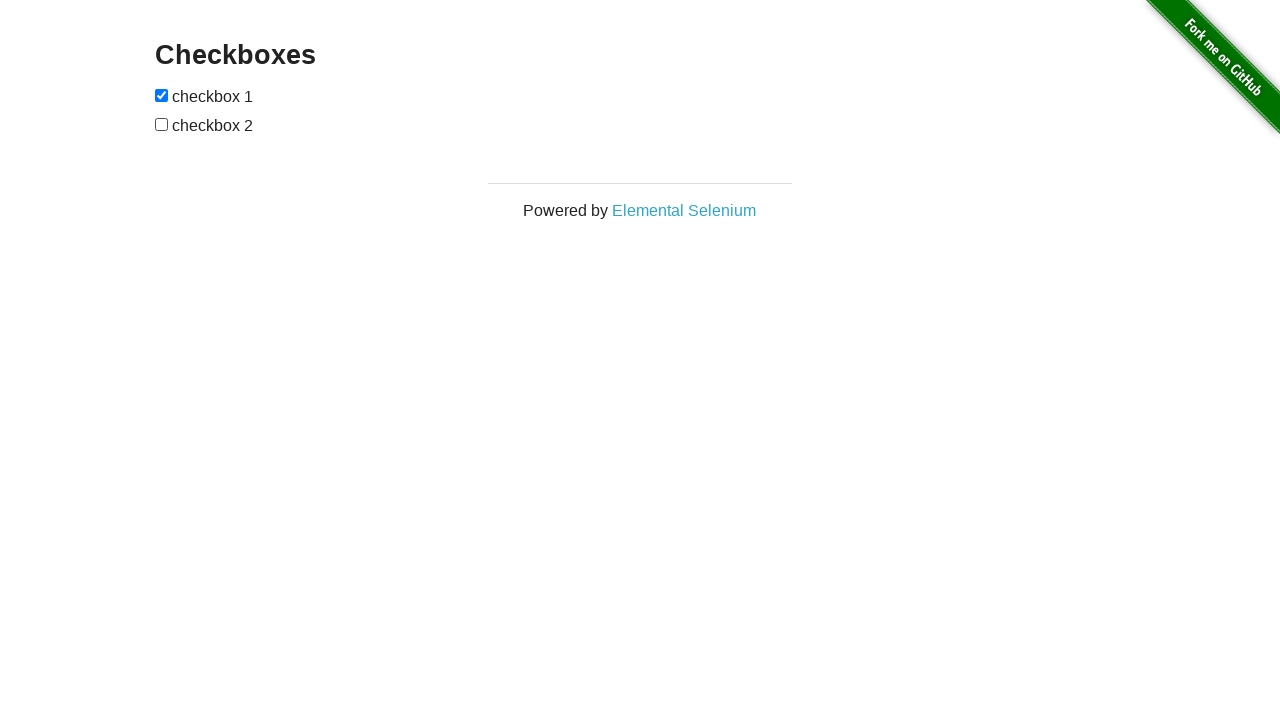

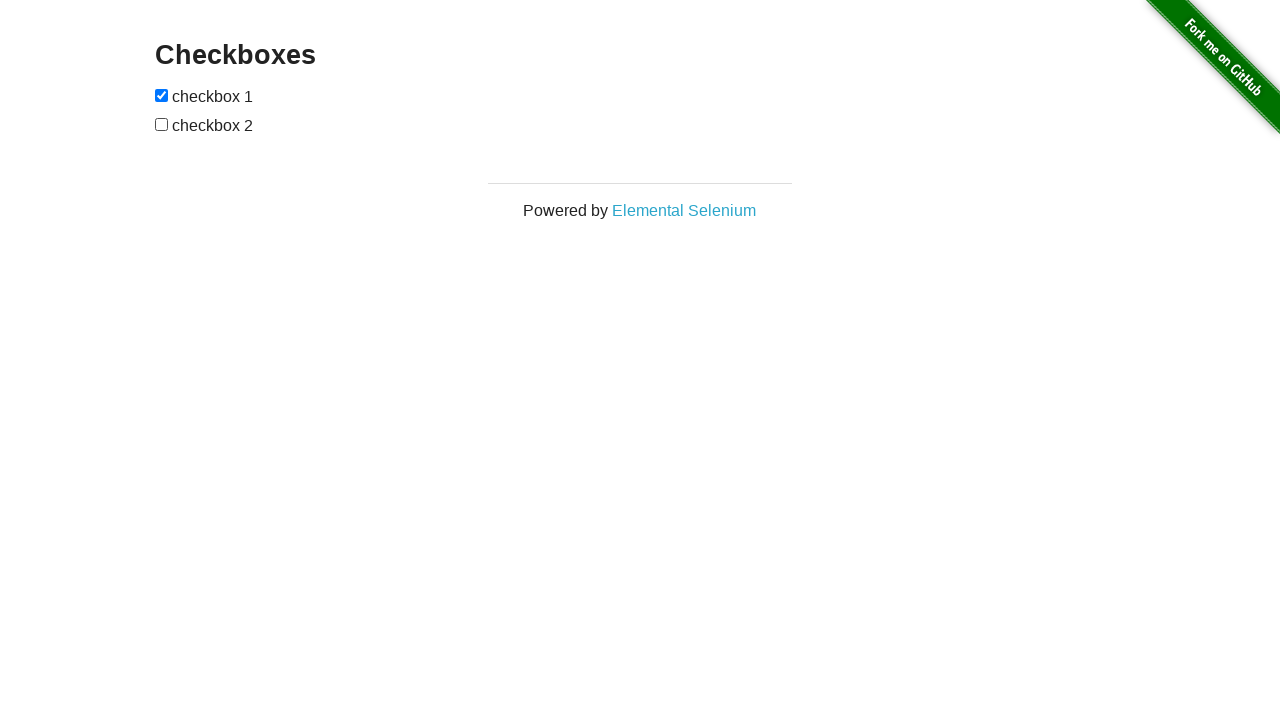